Tests datepicker functionality by entering a date value into the datepicker input field

Starting URL: https://formy-project.herokuapp.com/datepicker

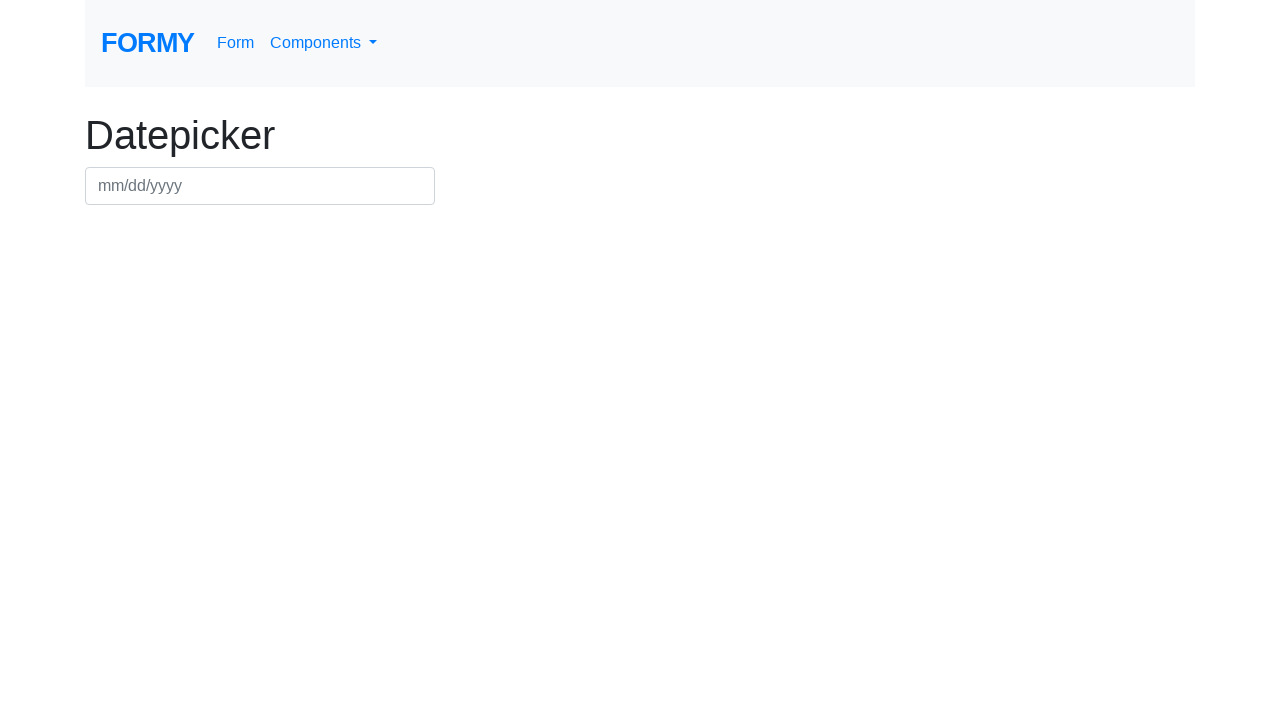

Filled datepicker field with date 01/02/2024 on #datepicker
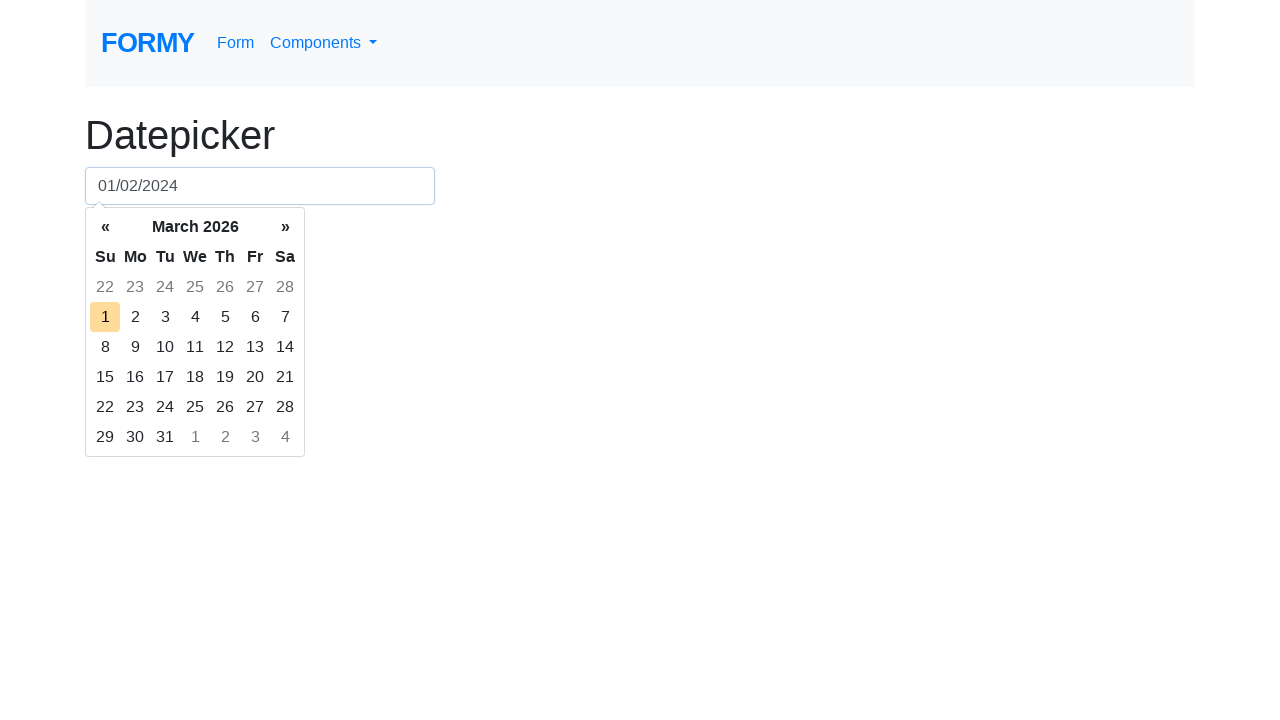

Pressed Enter to confirm datepicker selection on #datepicker
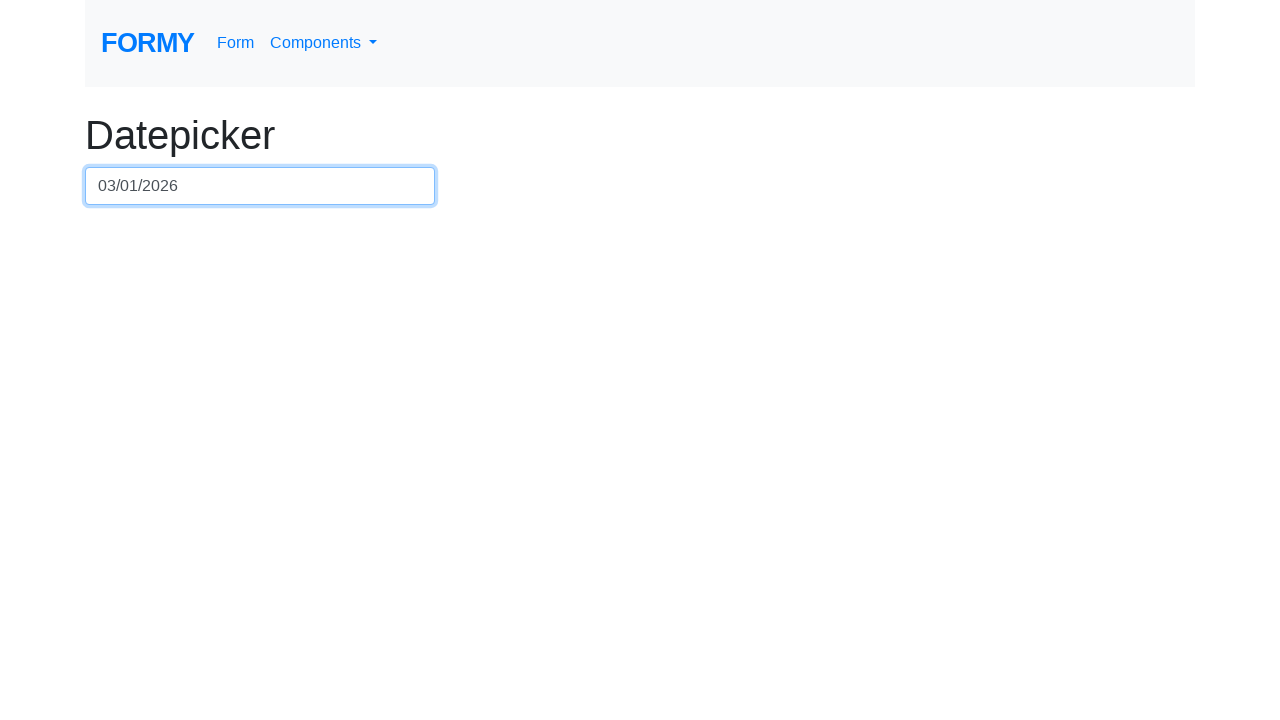

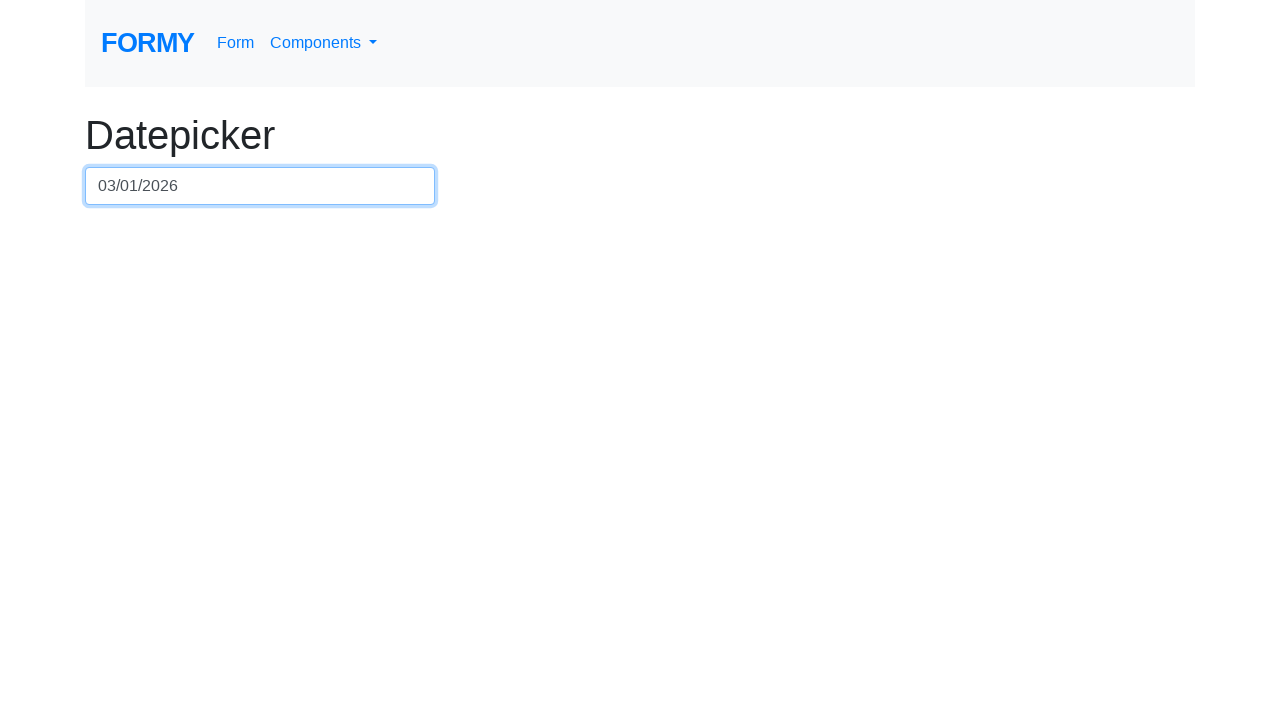